Tests switching to a specific window by handle after opening a new window via Multiple Windows functionality

Starting URL: http://the-internet.herokuapp.com/

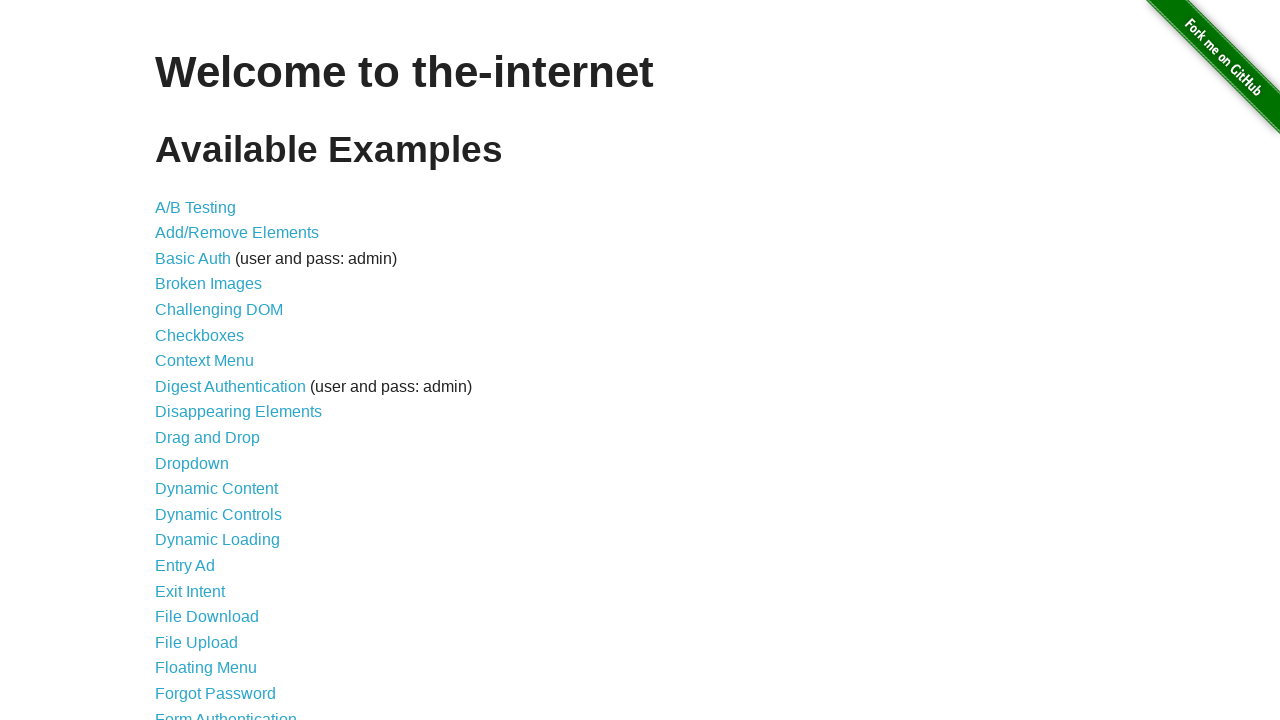

Clicked on 'Multiple Windows' link at (218, 369) on xpath=//a[text()='Multiple Windows']
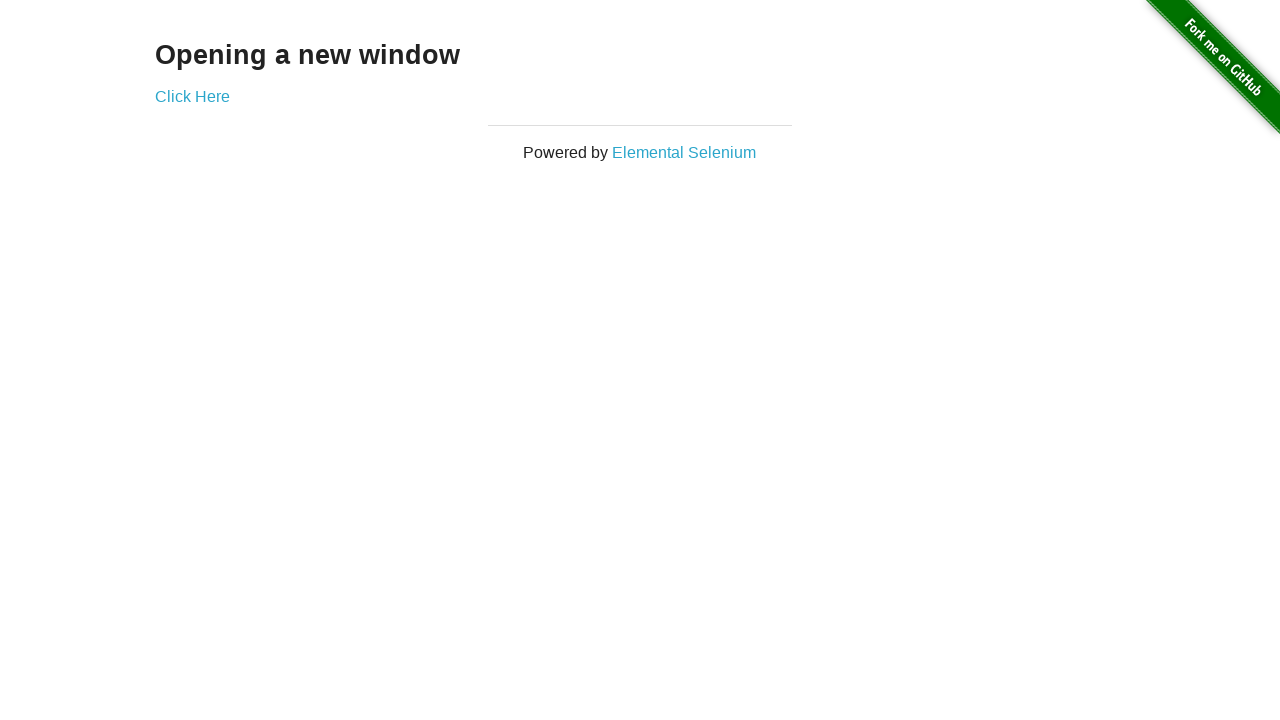

Clicked 'Click Here' link to open new window at (192, 96) on xpath=//a[text()='Click Here']
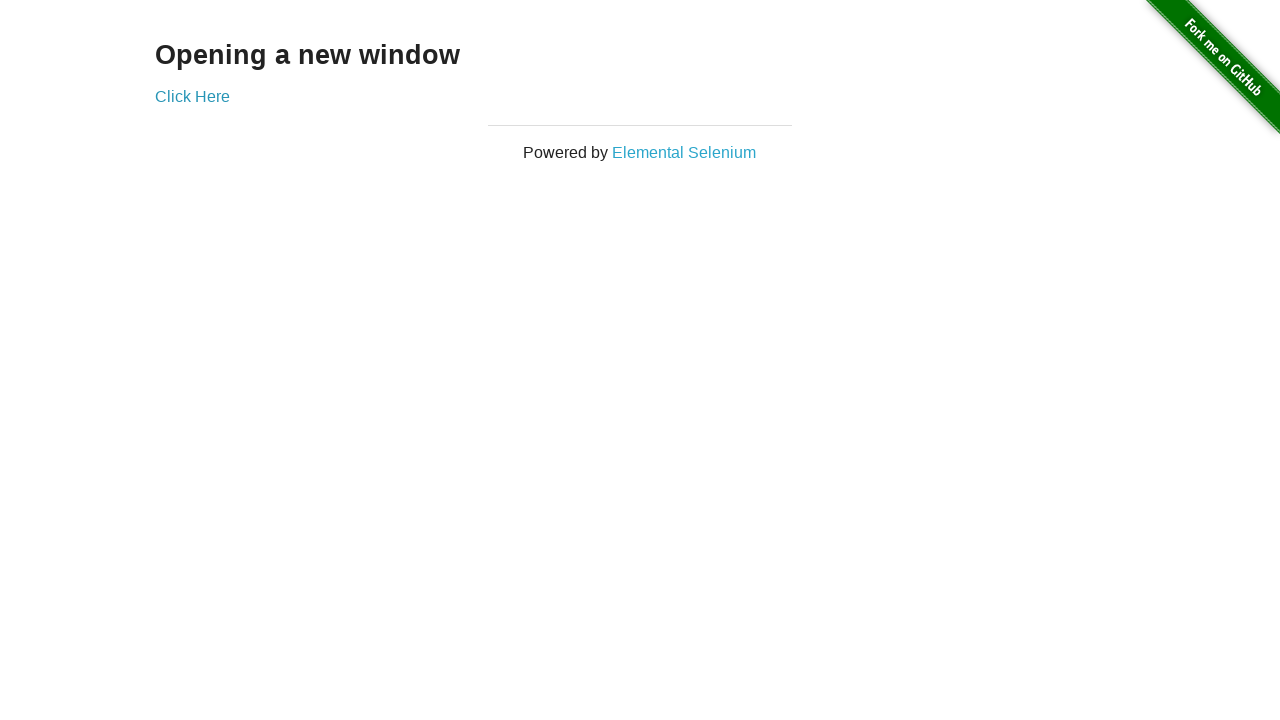

New window opened and loaded
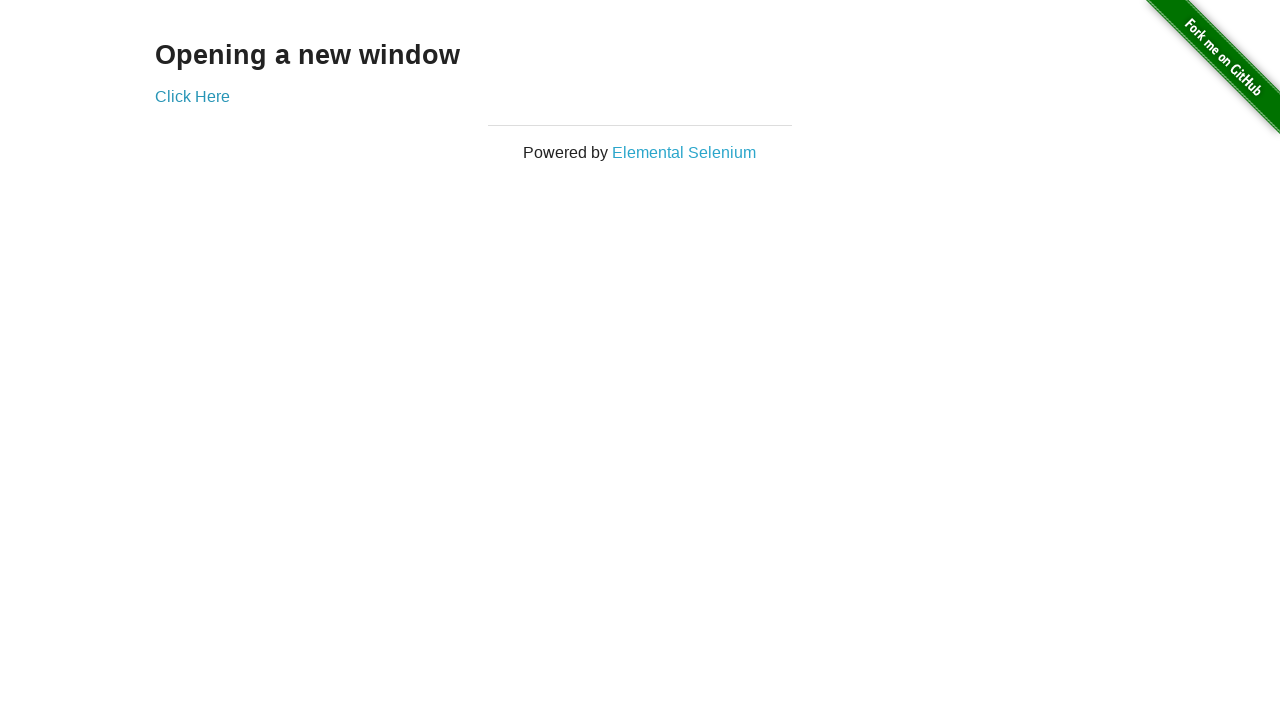

Verified new window title is 'New Window'
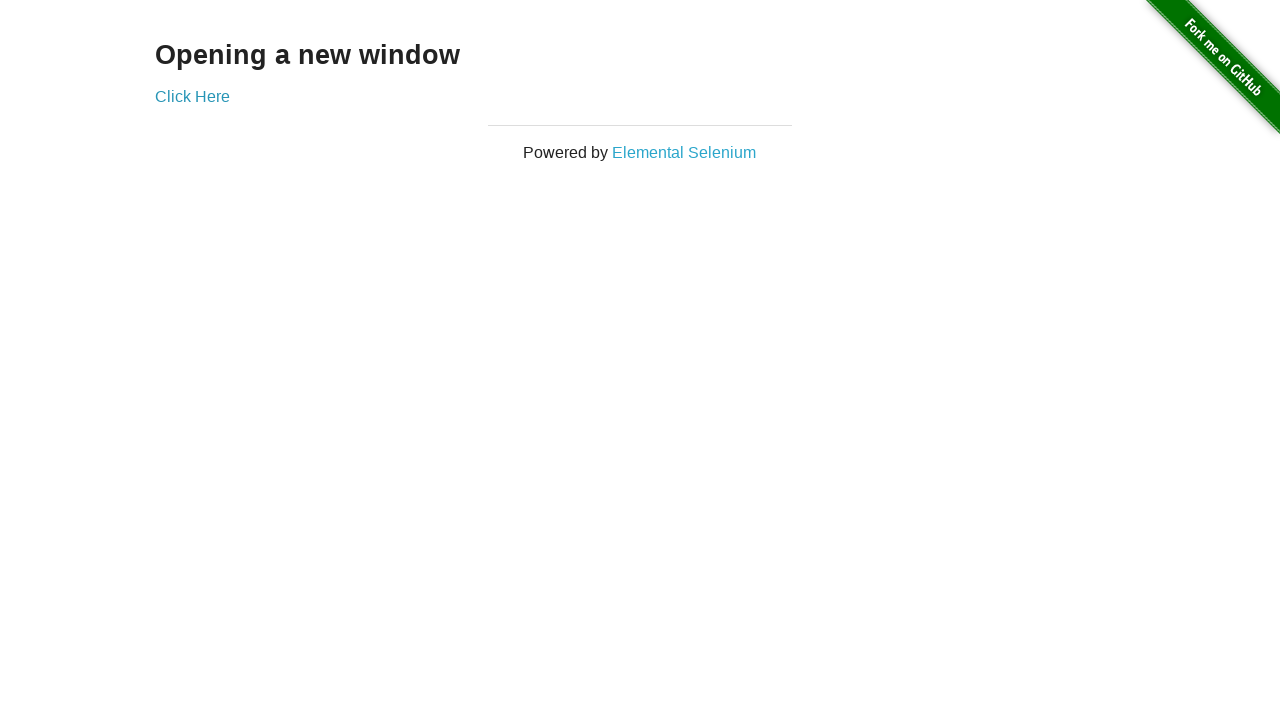

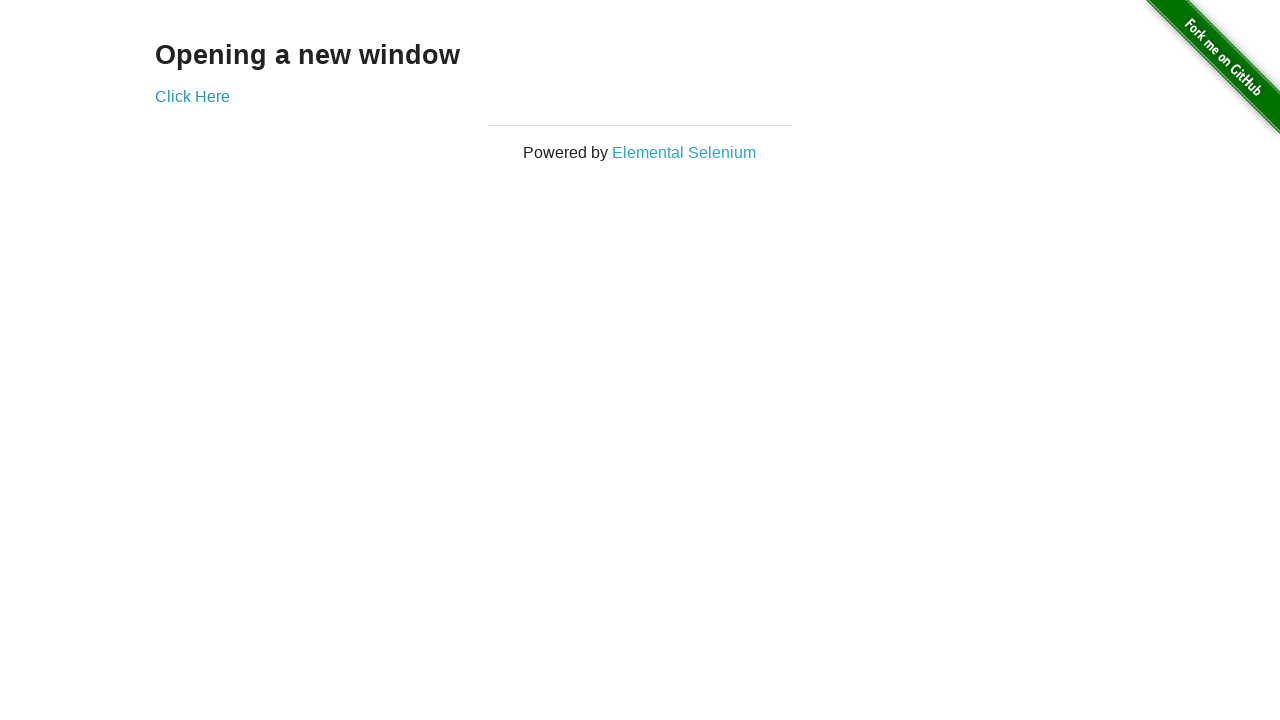